Navigates to Walla news website

Starting URL: http://www.walla.co.il

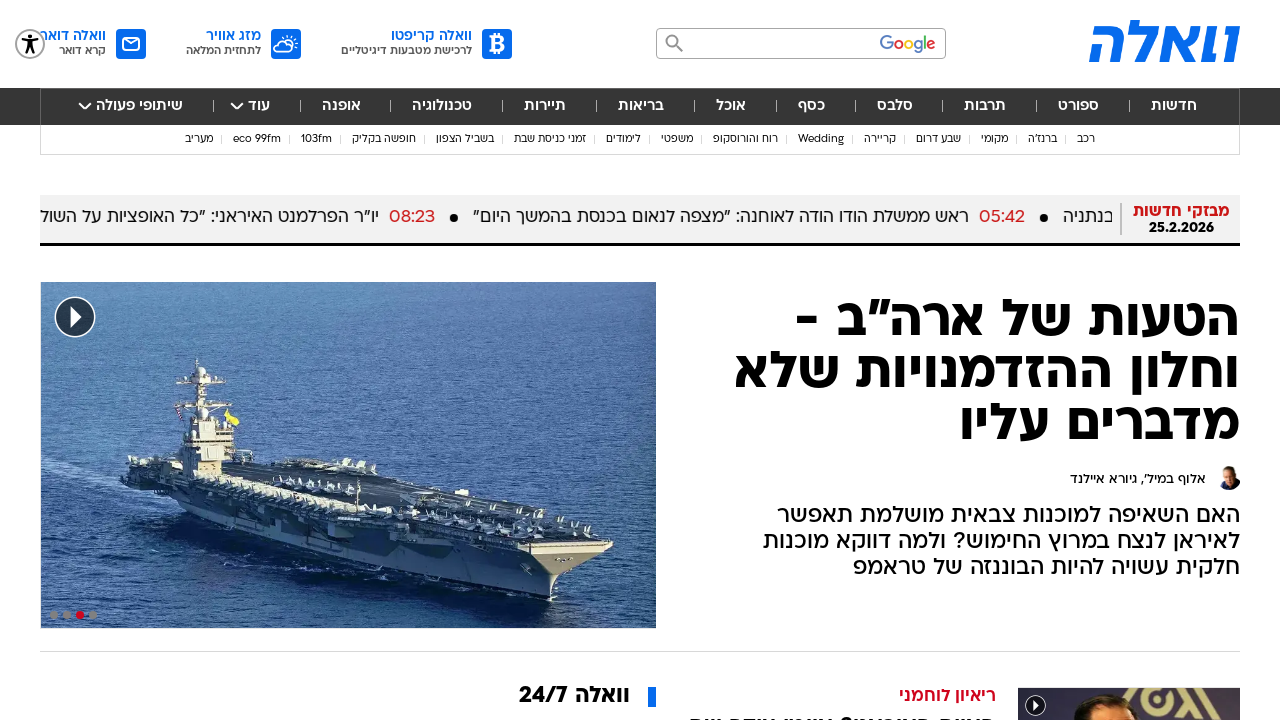

Navigated to Walla news website (http://www.walla.co.il)
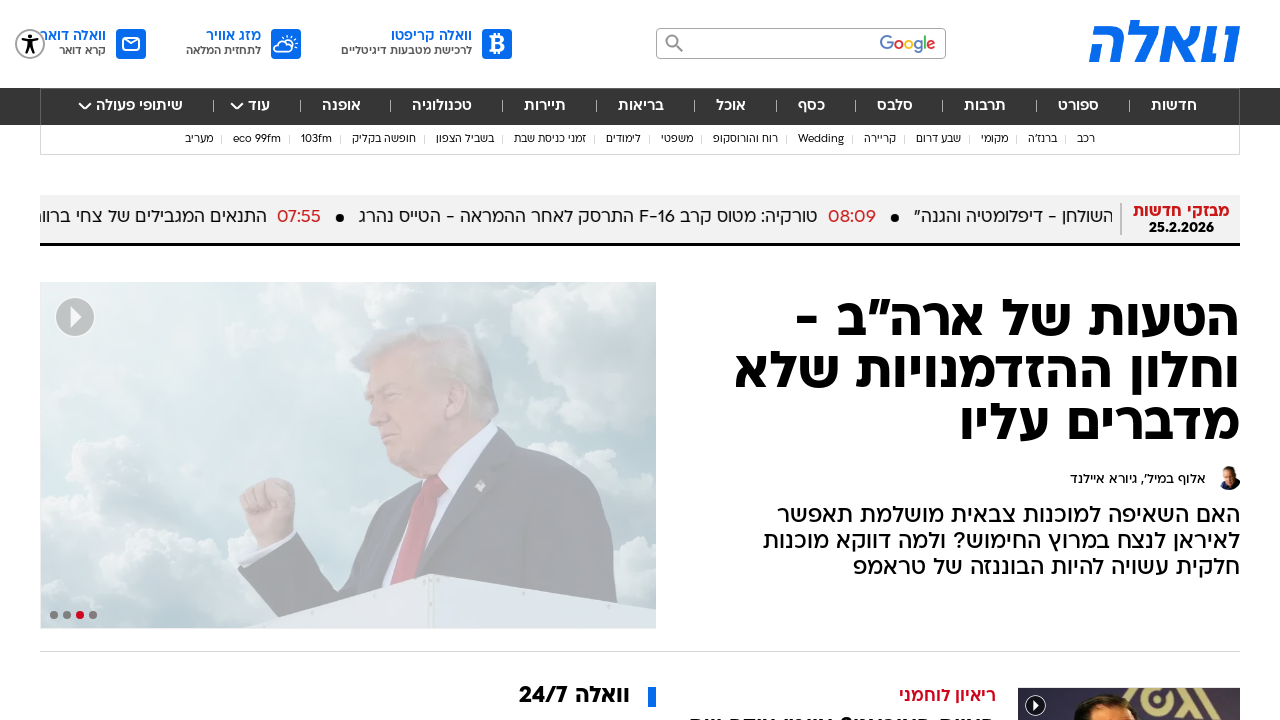

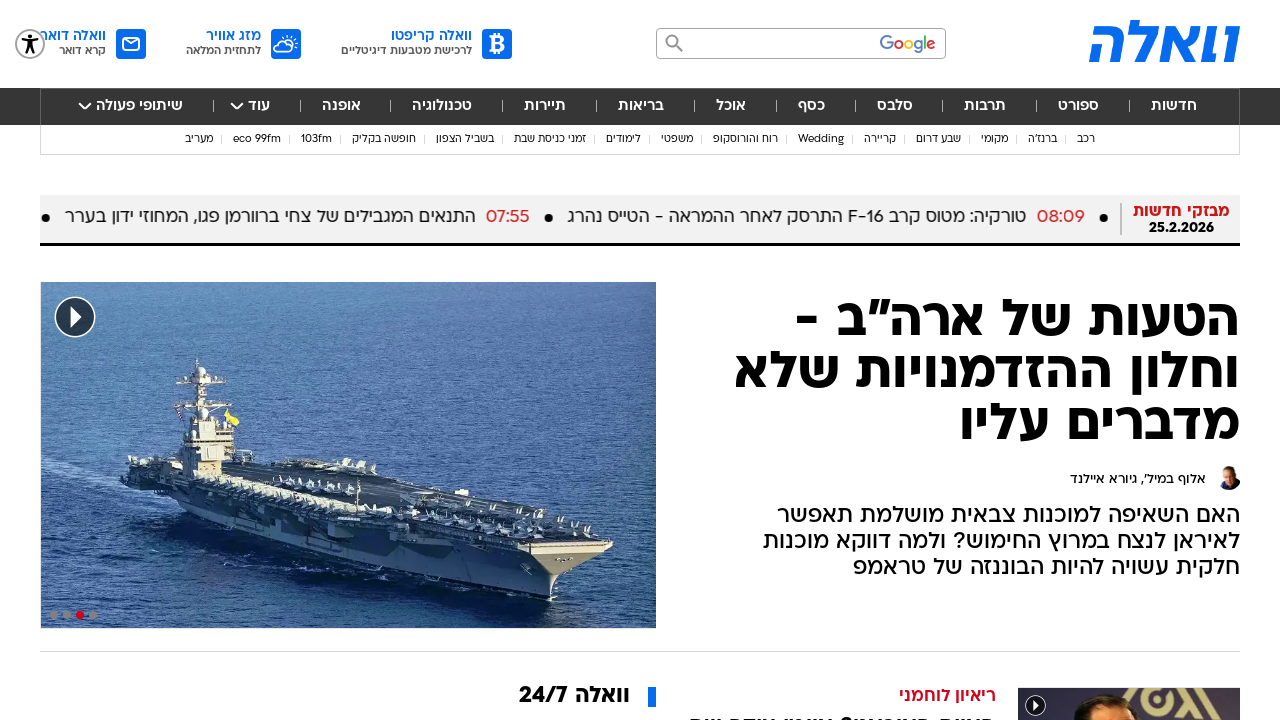